Tests flight search functionality by selecting departure and destination cities, then verifying the search results page displays the correct cities

Starting URL: https://blazedemo.com/

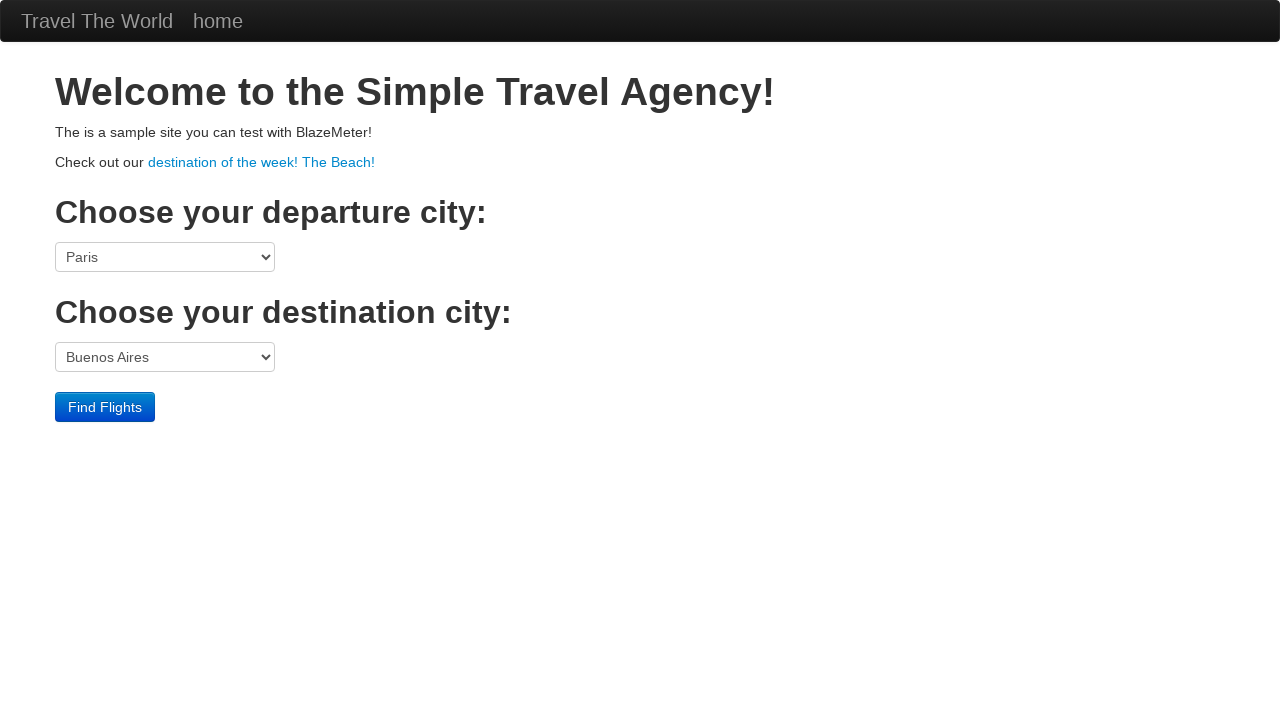

Selected San Diego as departure city on select[name='fromPort']
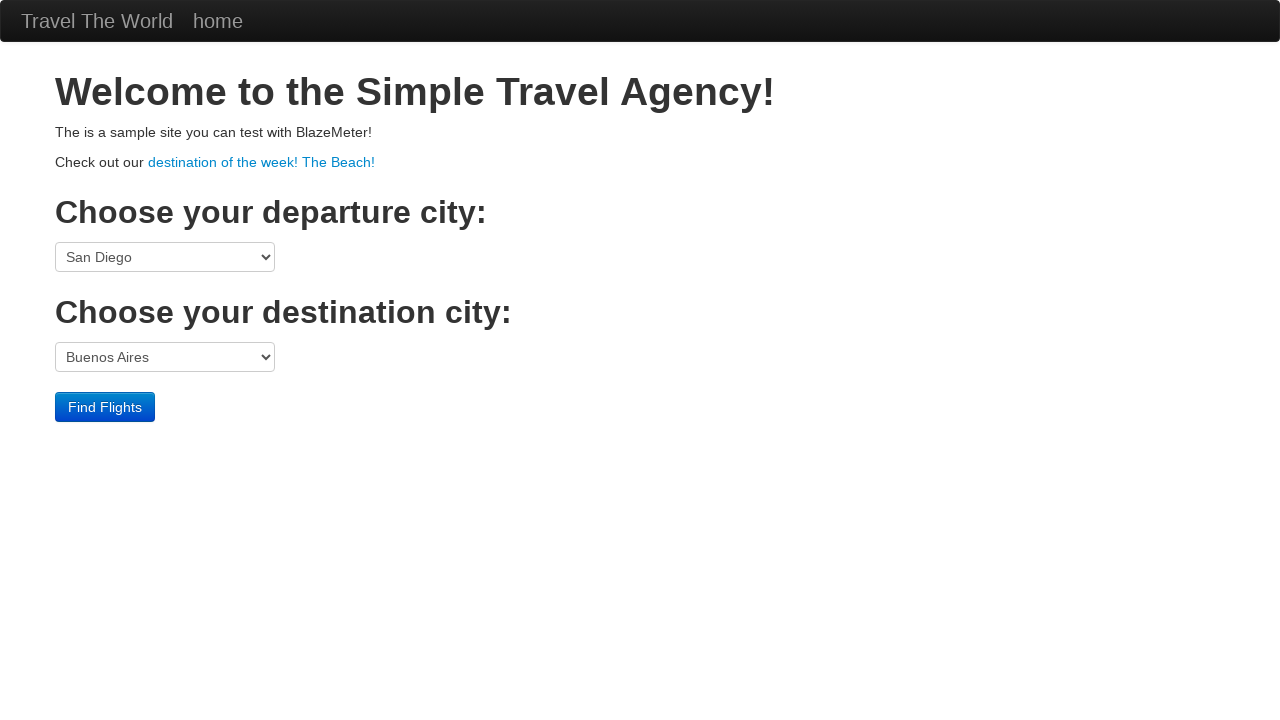

Selected New York as destination city on select[name='toPort']
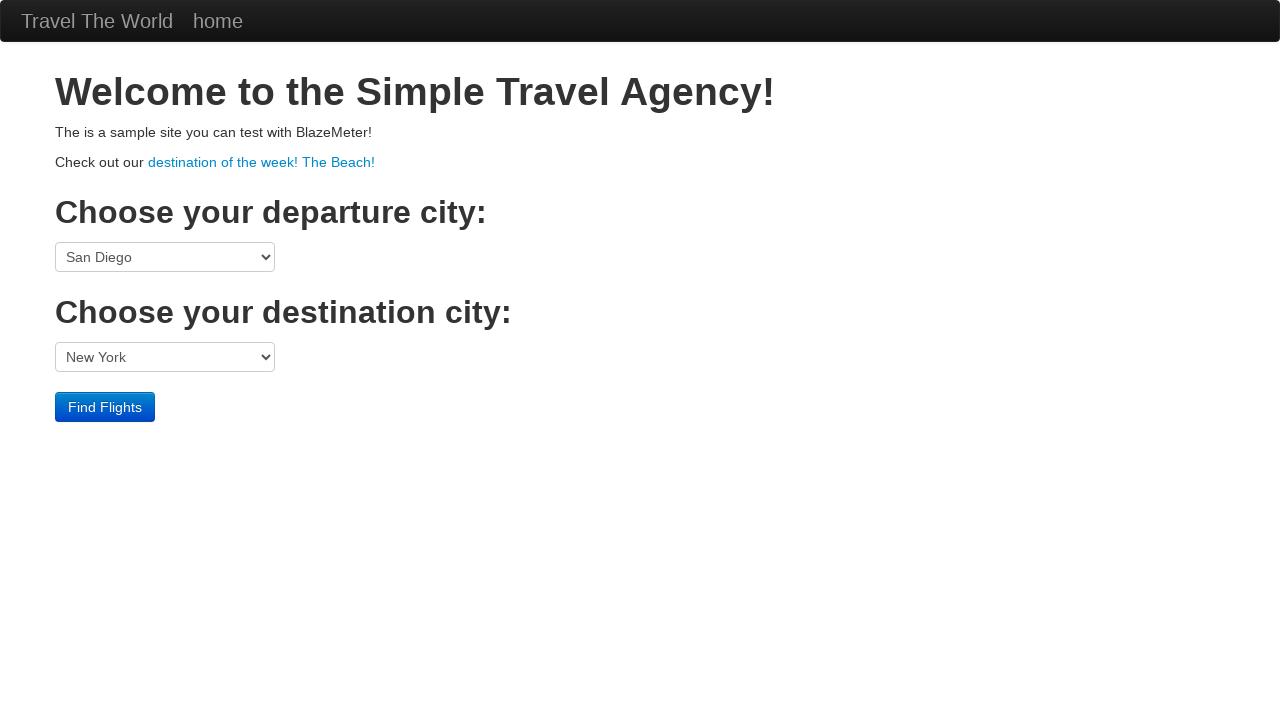

Clicked Find Flights button to search at (105, 407) on input[type='submit'][value='Find Flights']
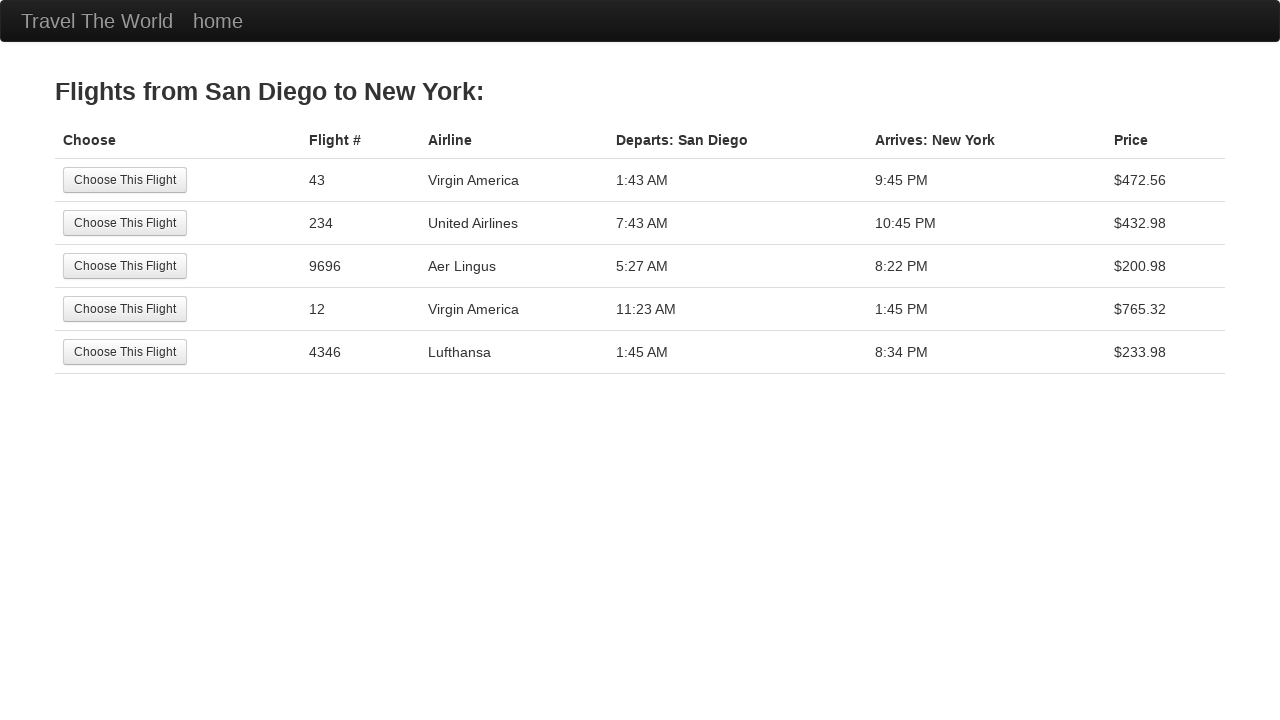

Search results page loaded with header visible
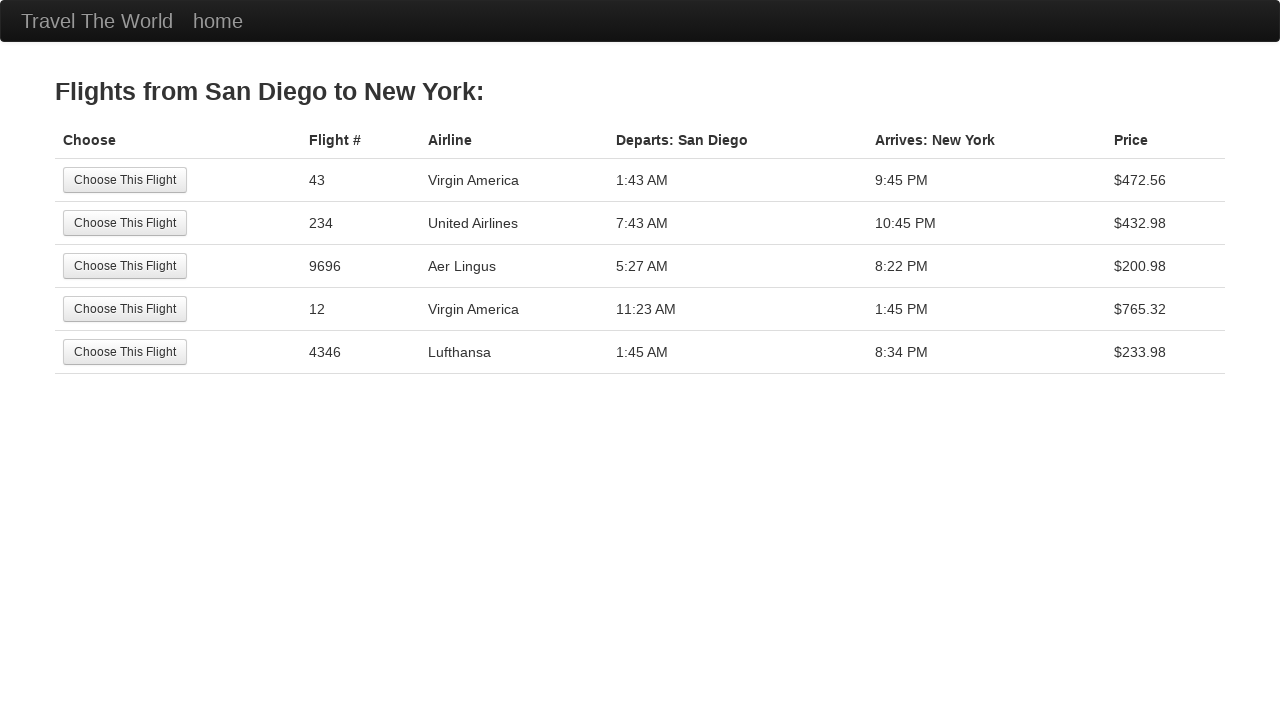

Retrieved header text from results page
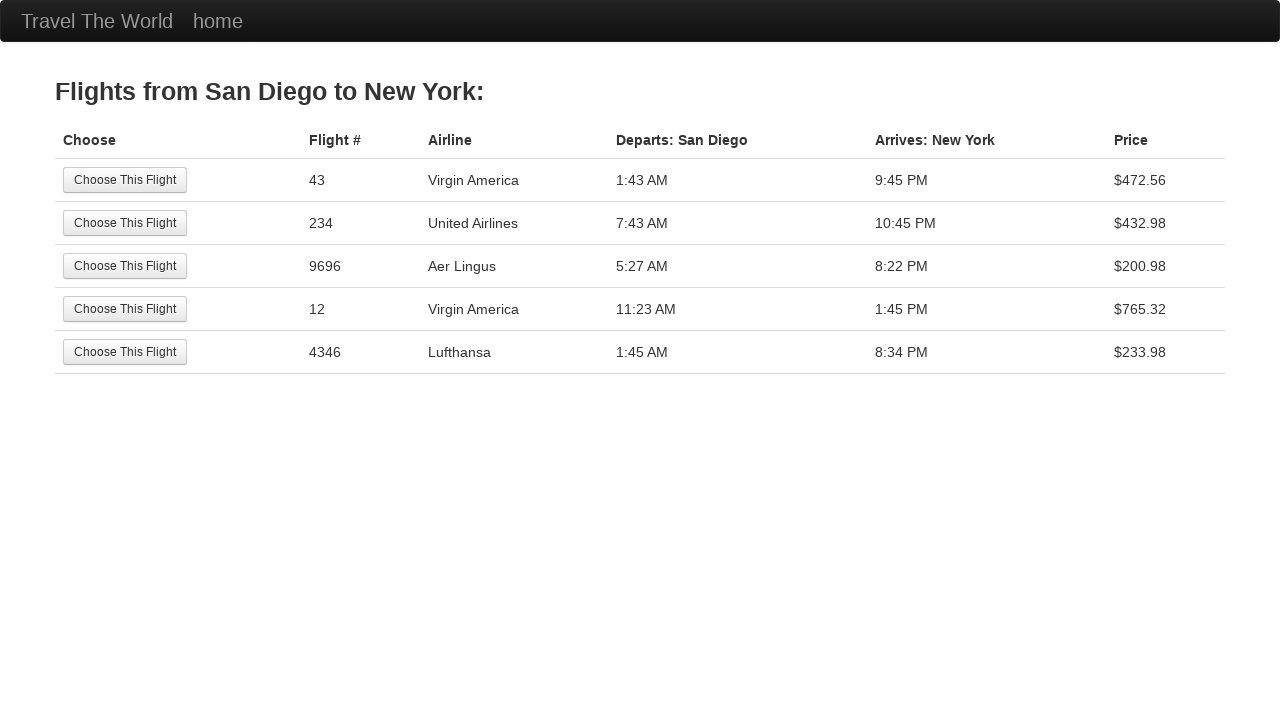

Verified header contains both San Diego and New York cities
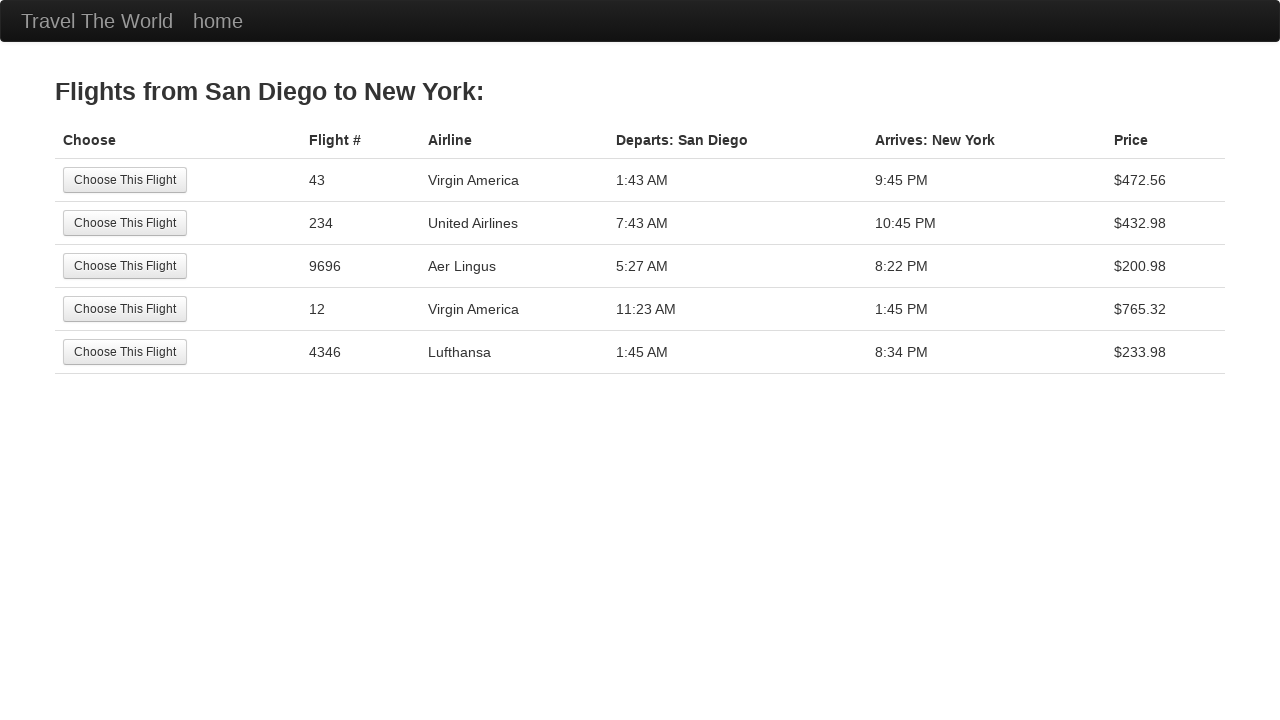

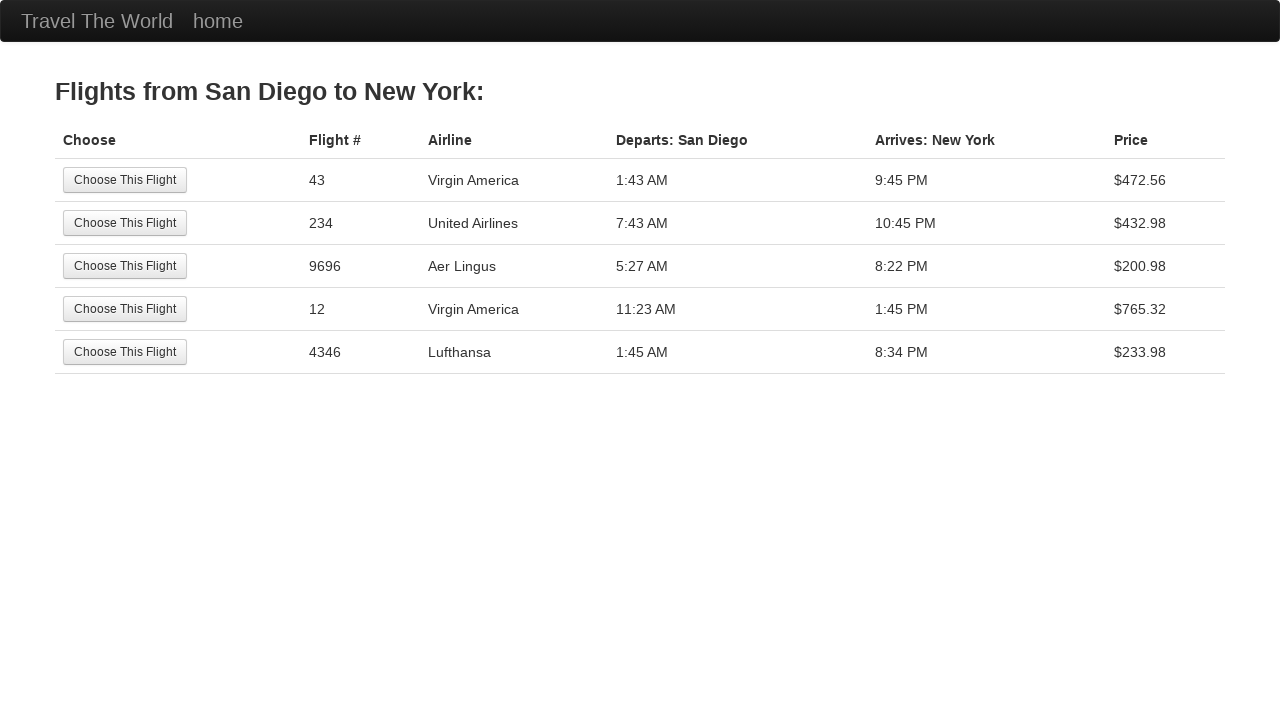